Tests dropdown selection functionality on Bootstrap documentation page by selecting options using different methods (by value, visible text, and index)

Starting URL: https://getbootstrap.com/docs/4.1/components/input-group/#custom-select

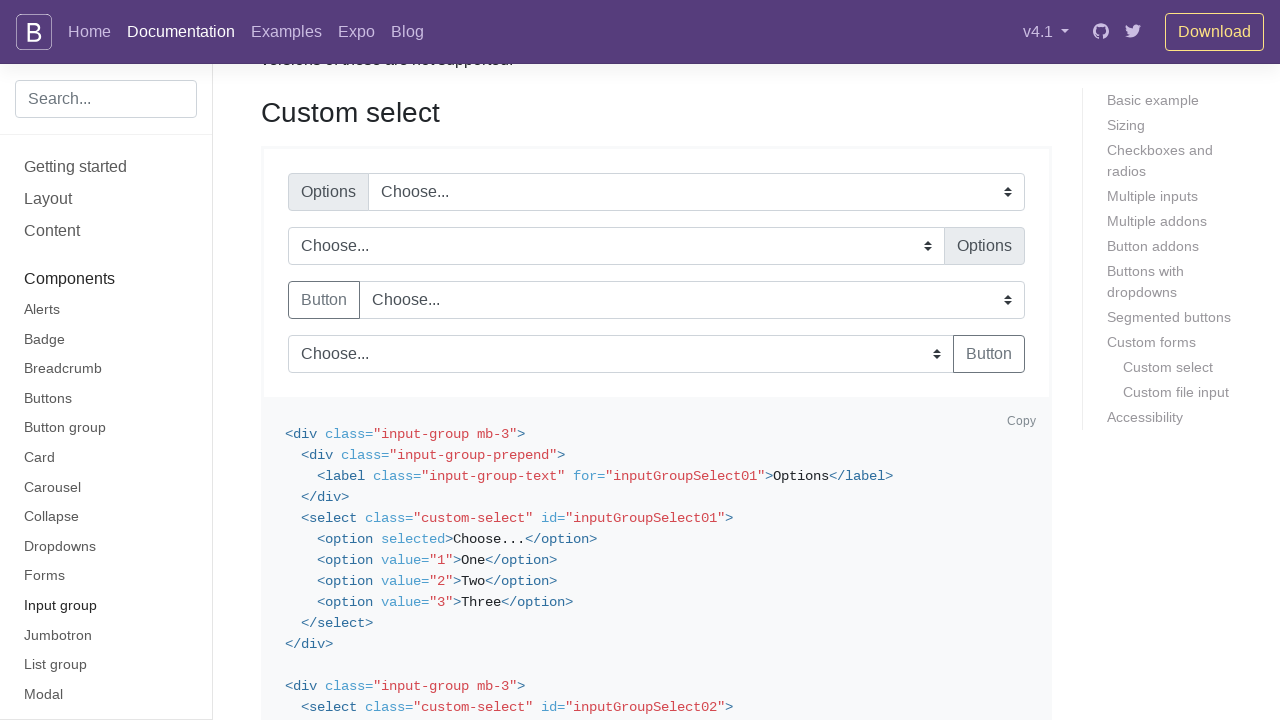

Located dropdown element with id 'inputGroupSelect03'
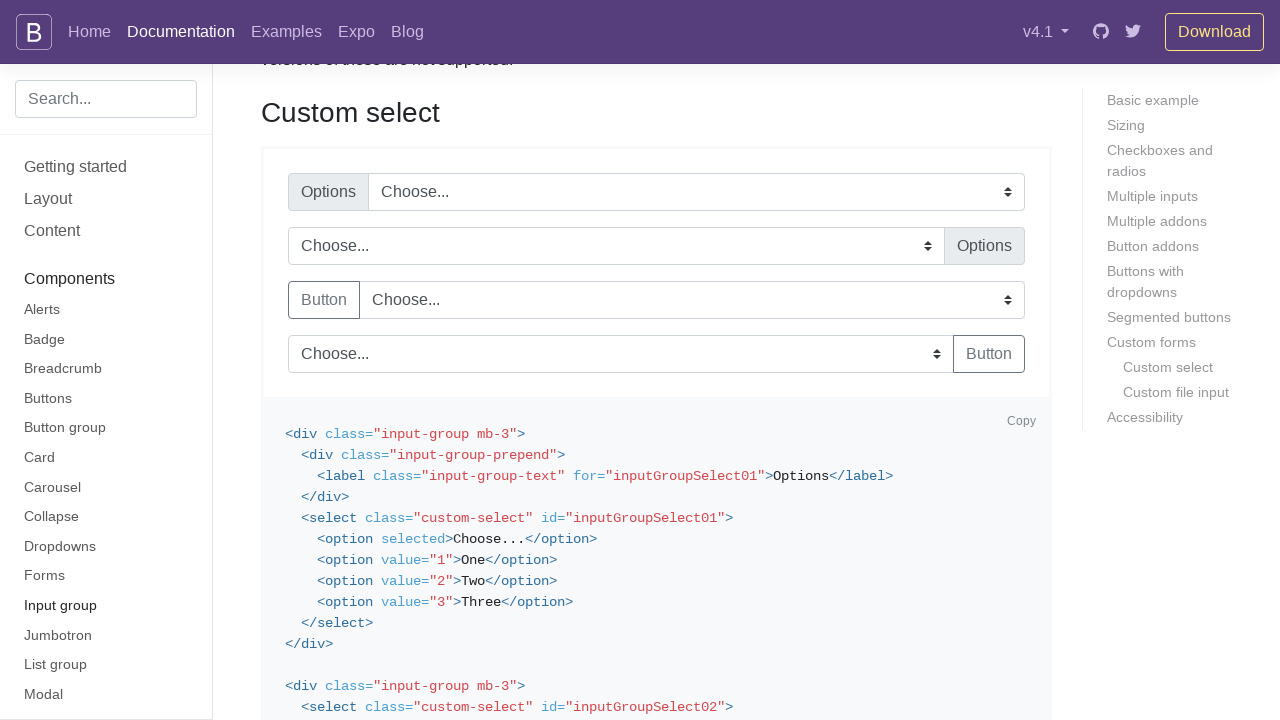

Retrieved first selected option text: 'Choose...'
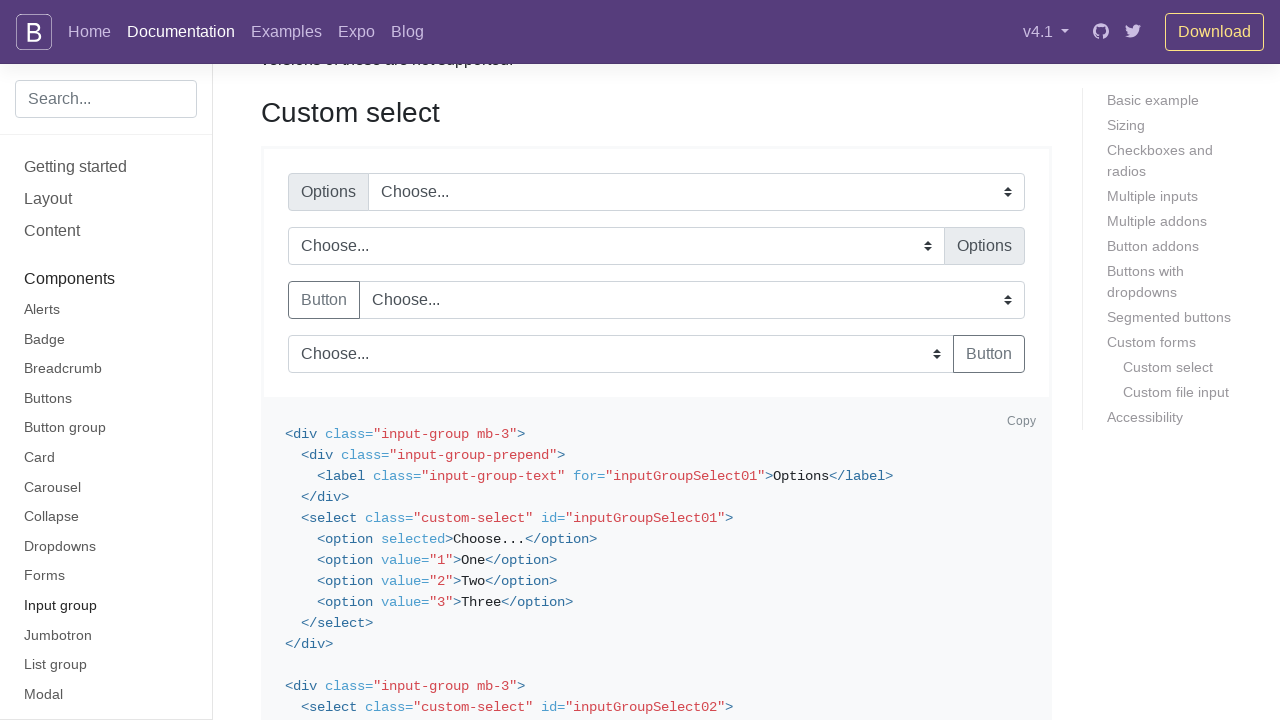

Selected dropdown option by value '1' on #inputGroupSelect03
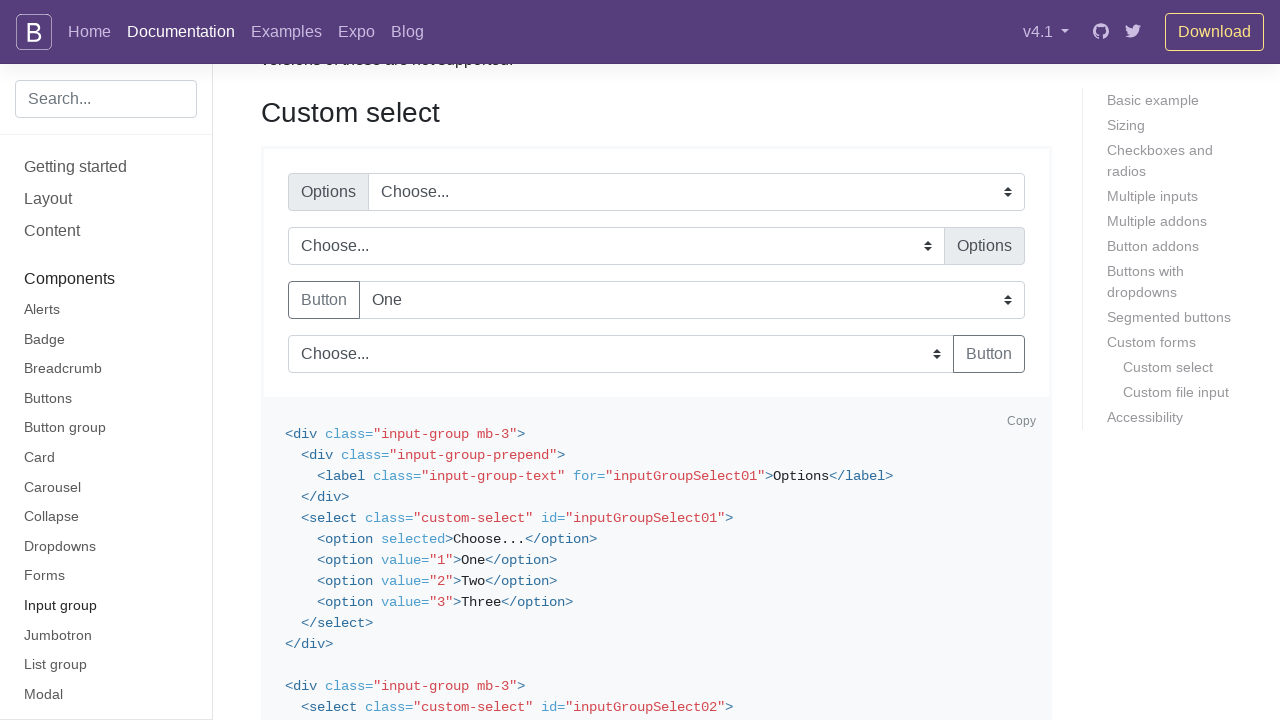

Selected dropdown option by visible text 'Two' on #inputGroupSelect03
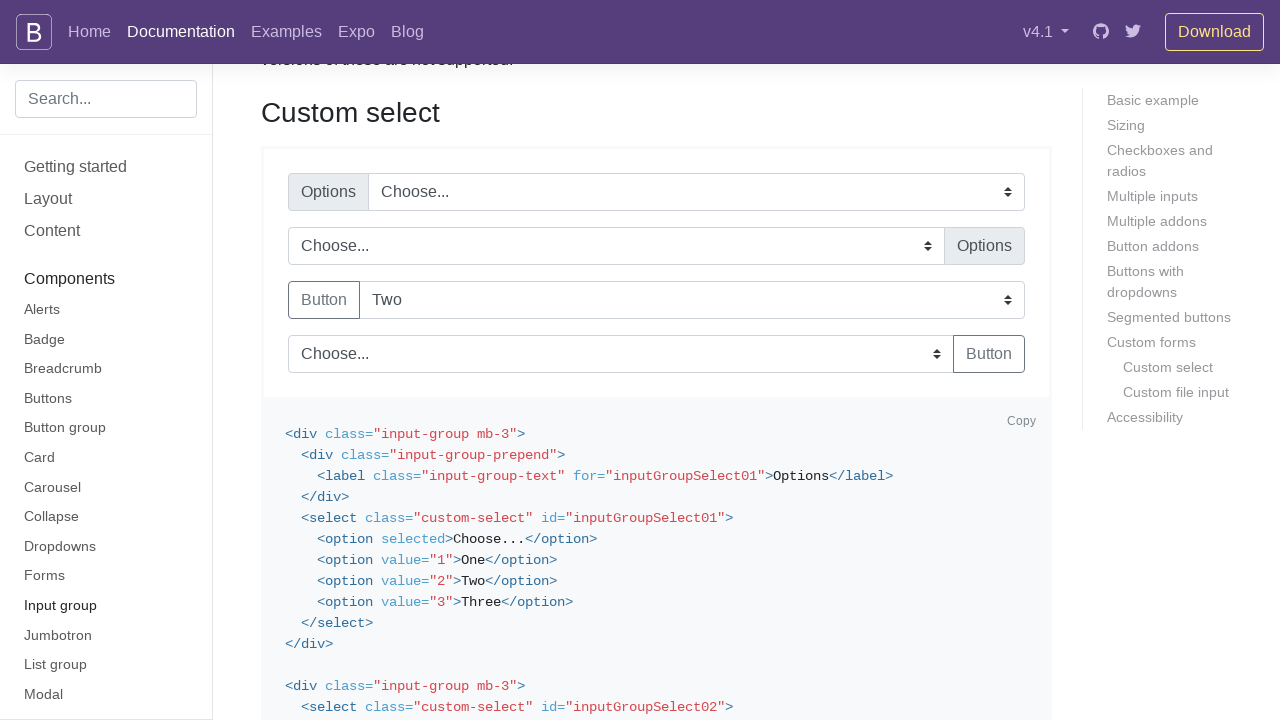

Selected dropdown option by index 3 (4th option) on #inputGroupSelect03
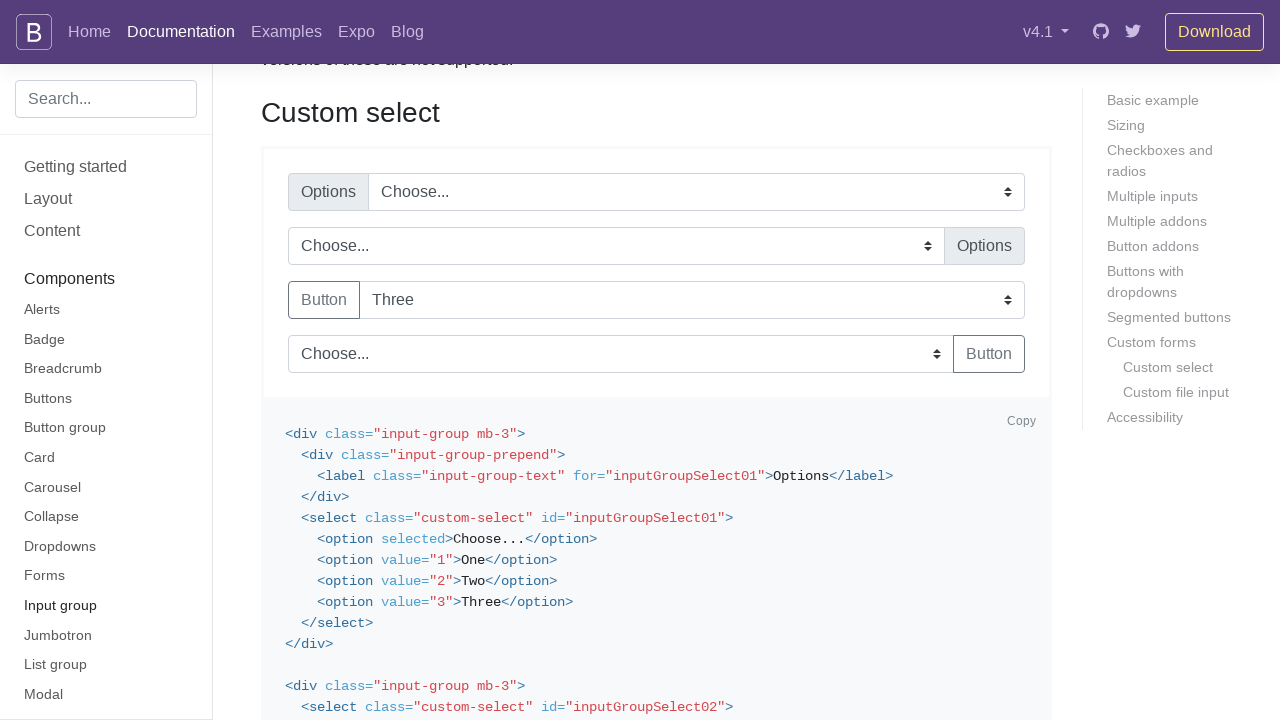

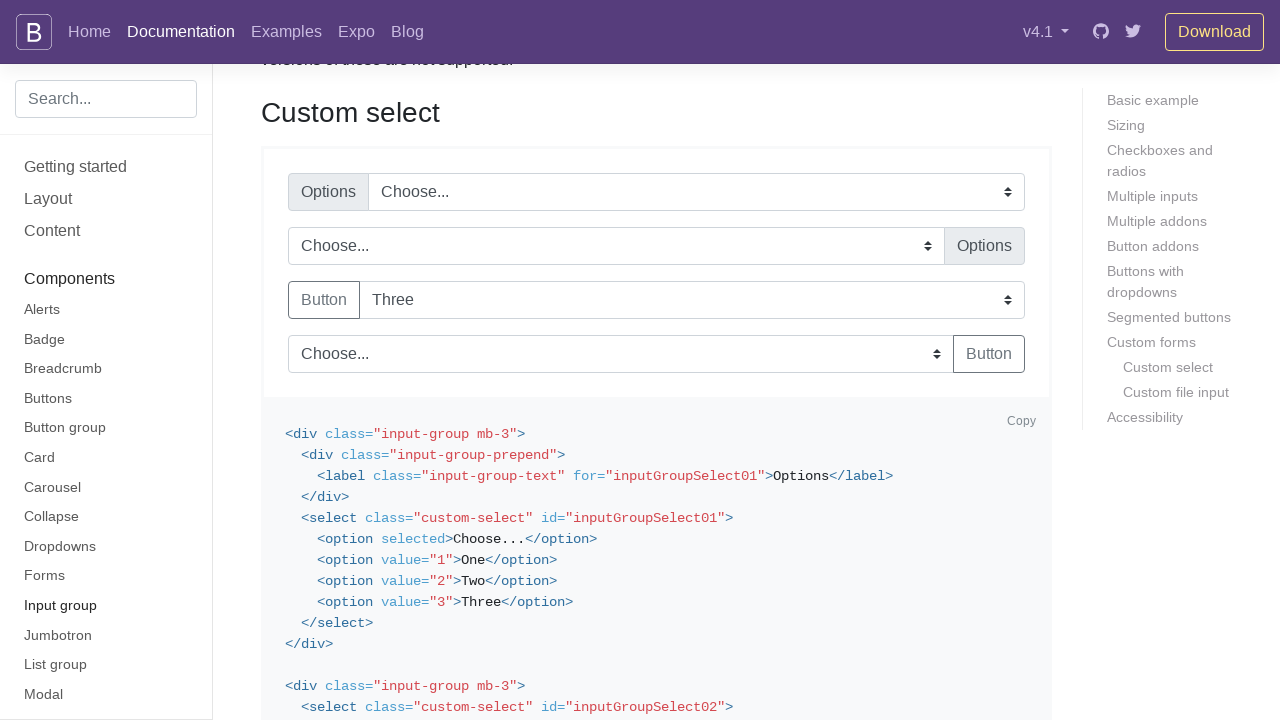